Tests double-click functionality on a button element on a test automation practice website

Starting URL: https://testautomationpractice.blogspot.com/

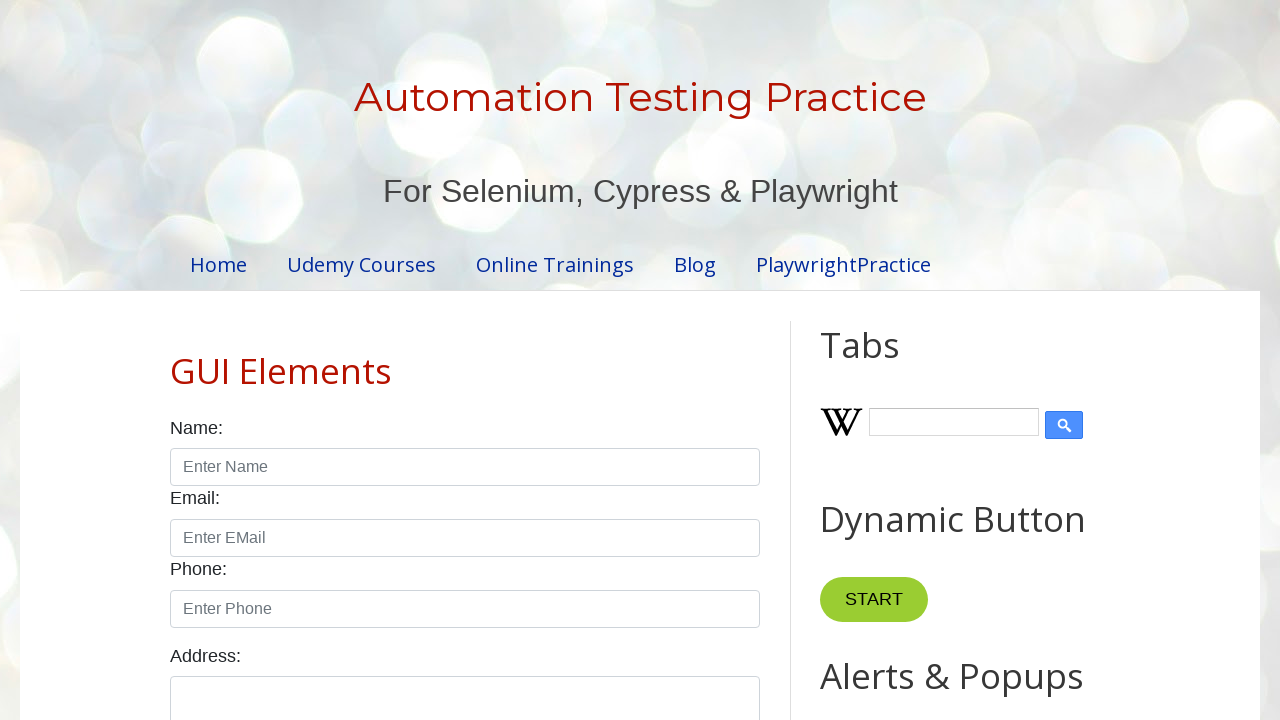

Waited for copy text button to be visible
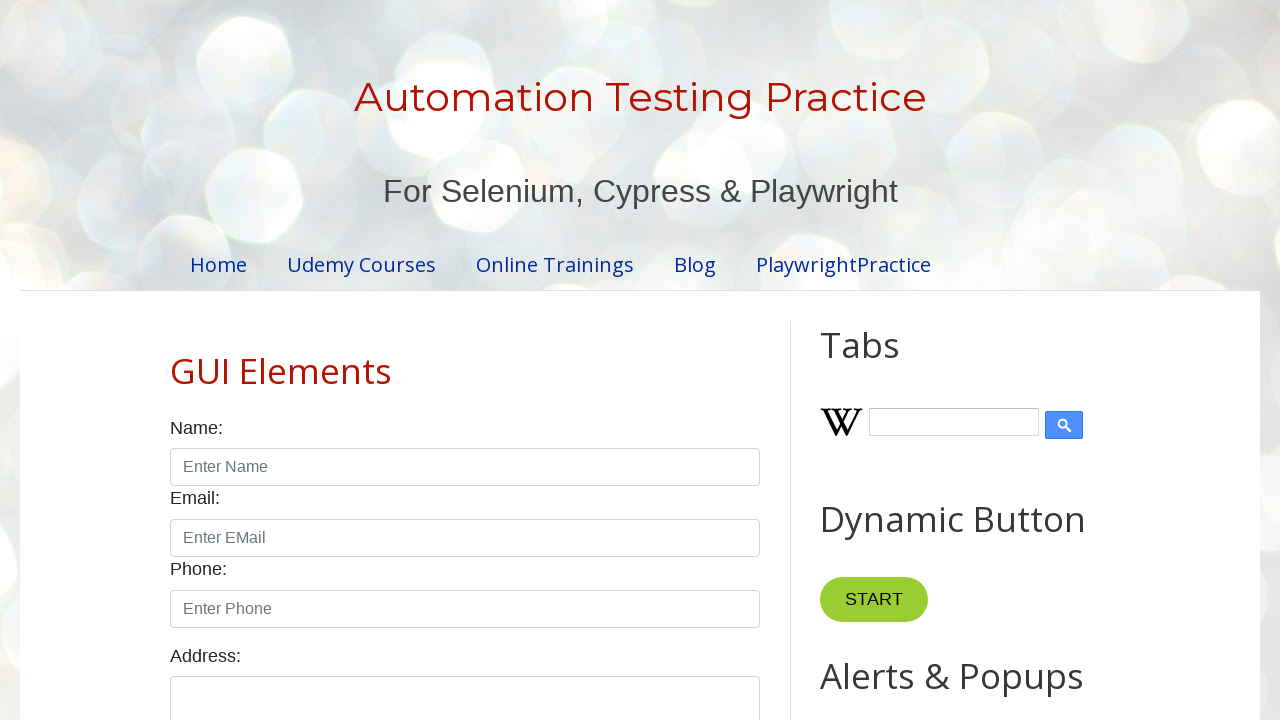

Double-clicked the copy text button at (885, 360) on xpath=//*[@id='HTML10']/div[1]/button
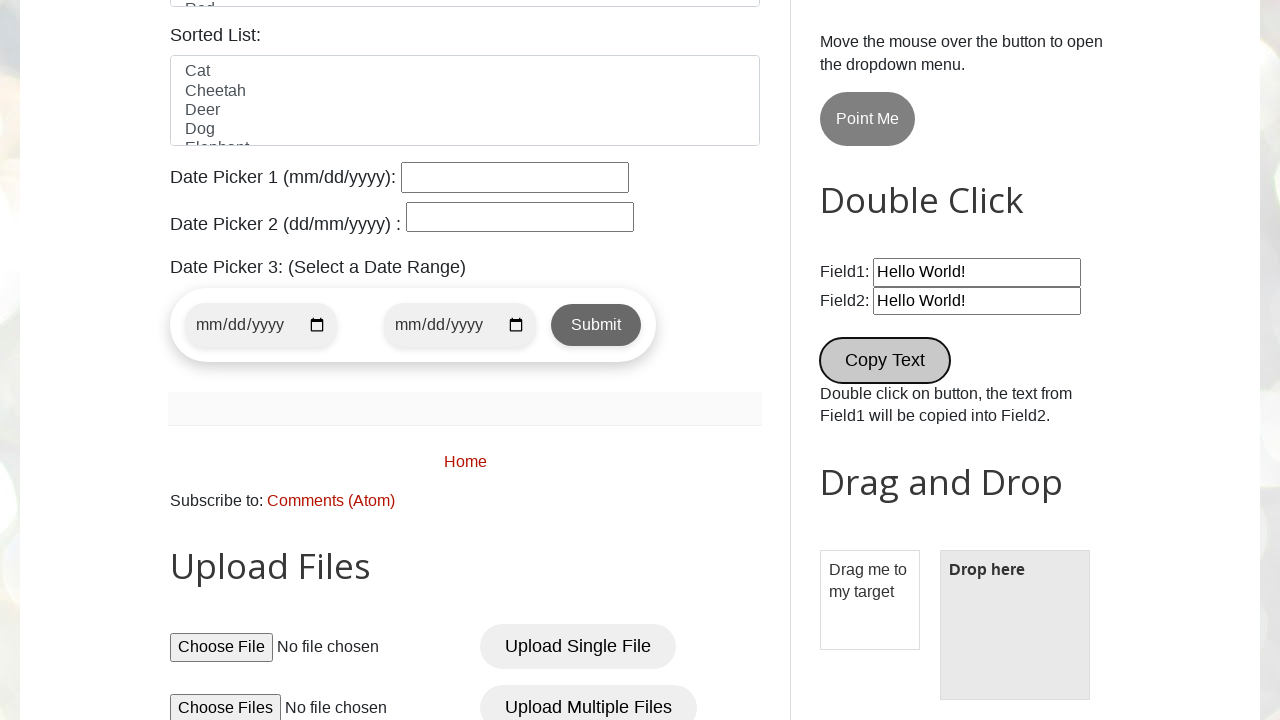

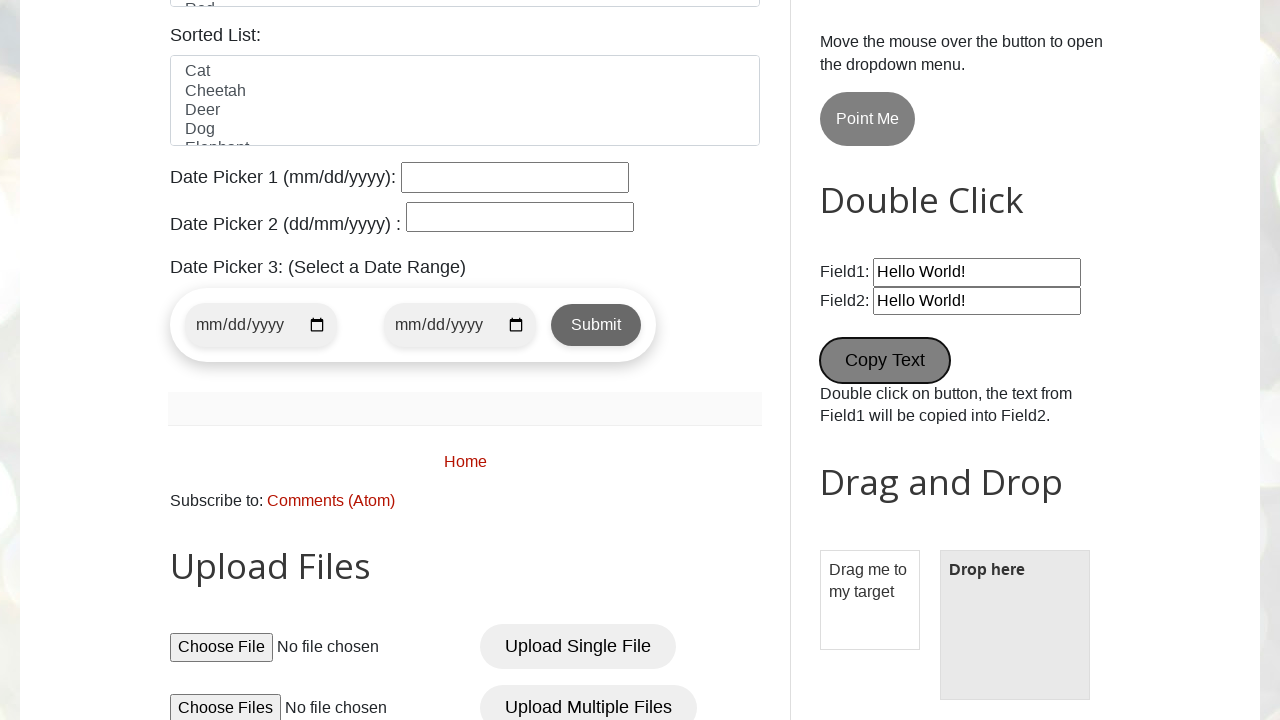